Verifies the page title is "OrangeHRM"

Starting URL: https://opensource-demo.orangehrmlive.com/web/index.php/auth/login

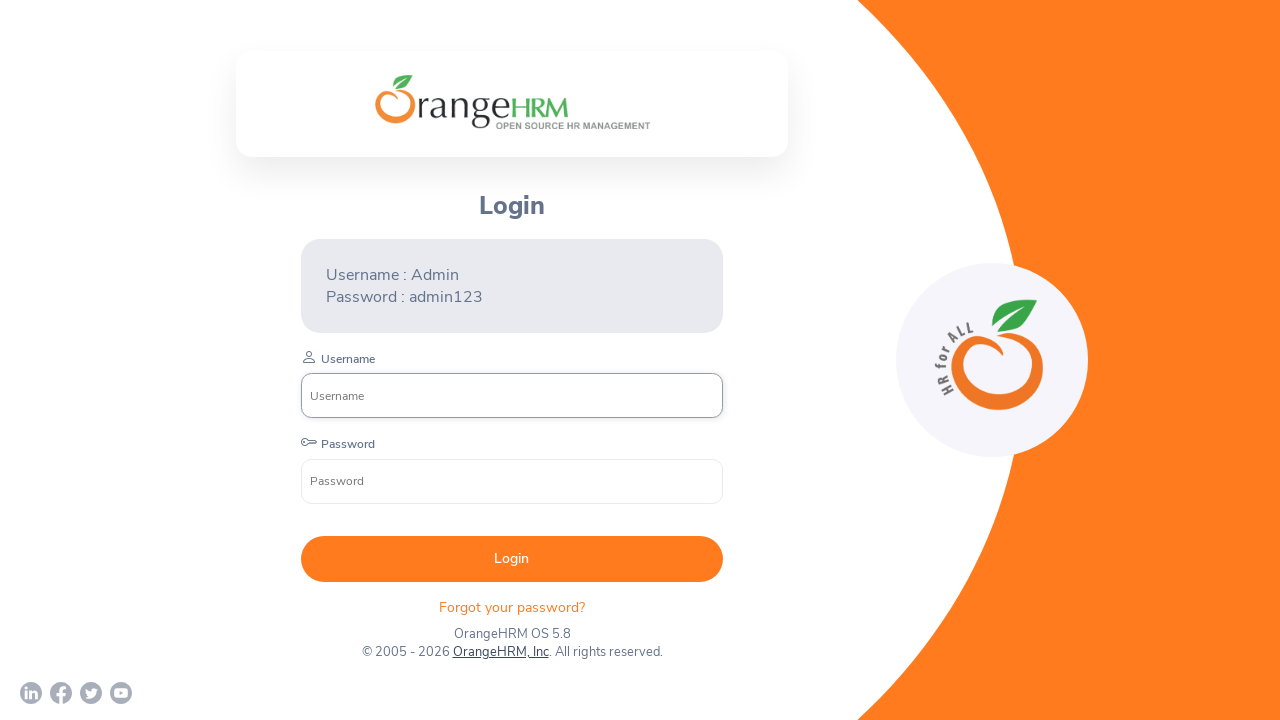

Navigated to OrangeHRM login page
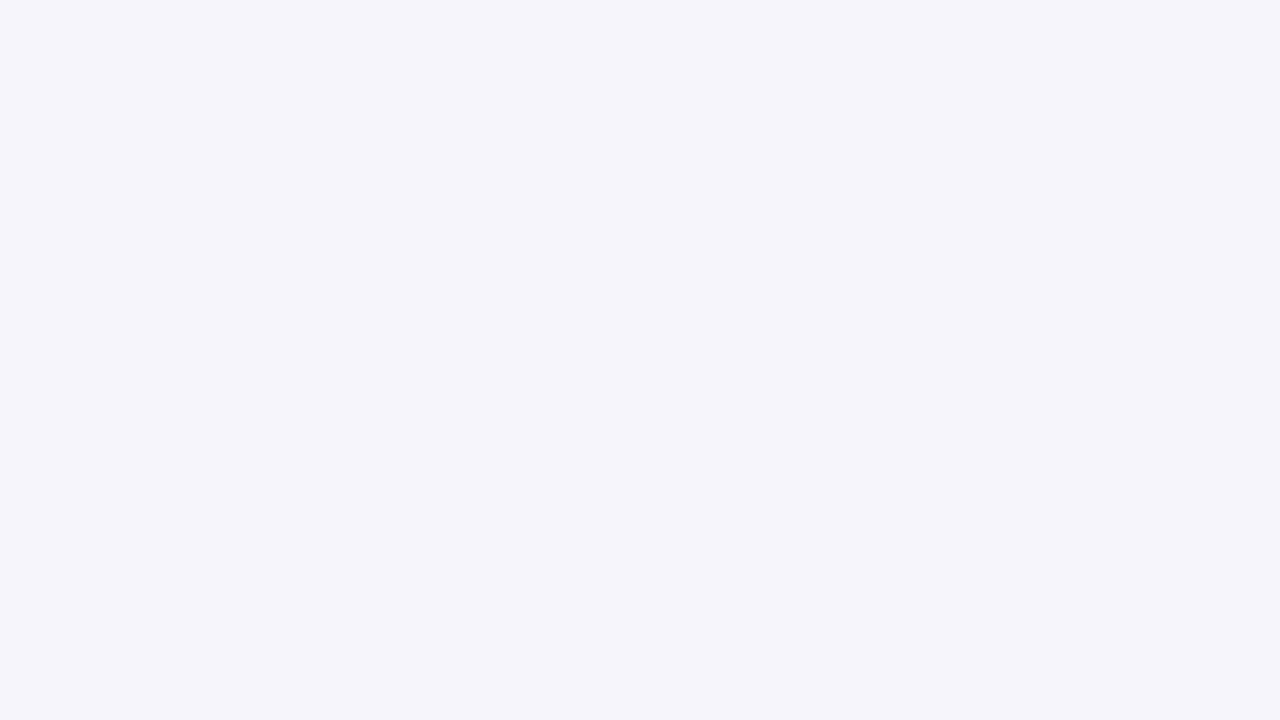

Verified page title is 'OrangeHRM'
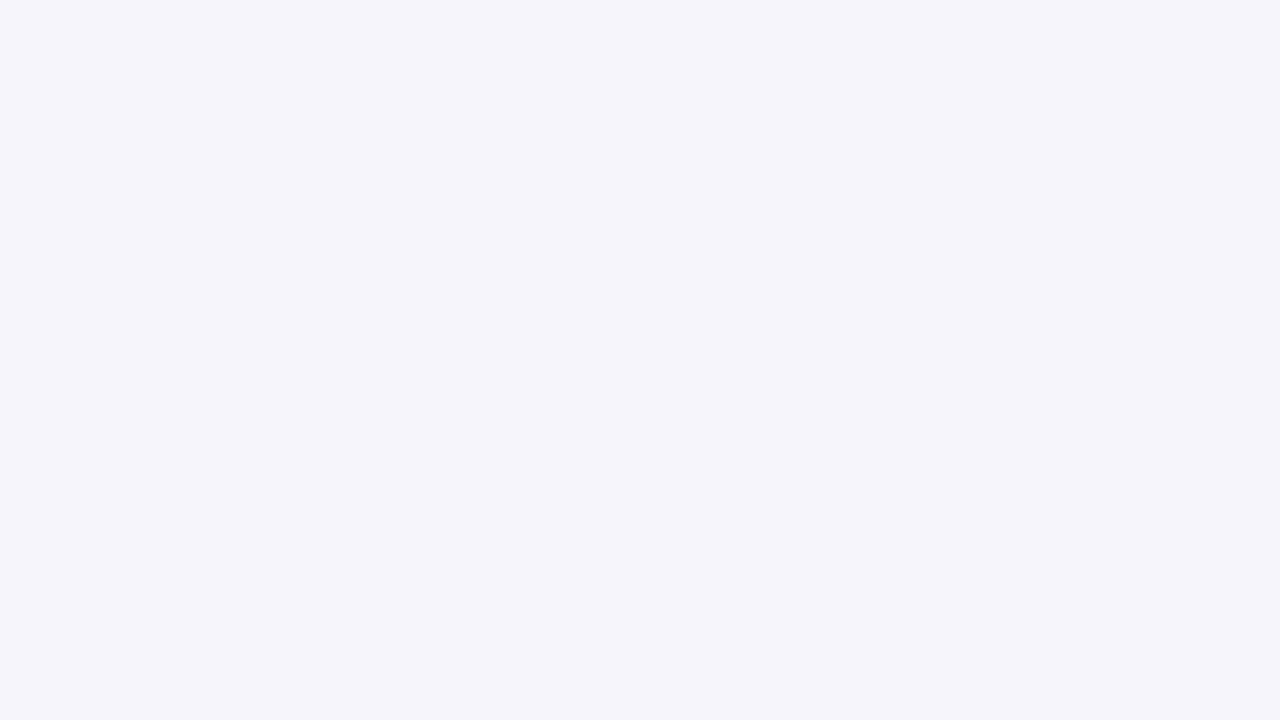

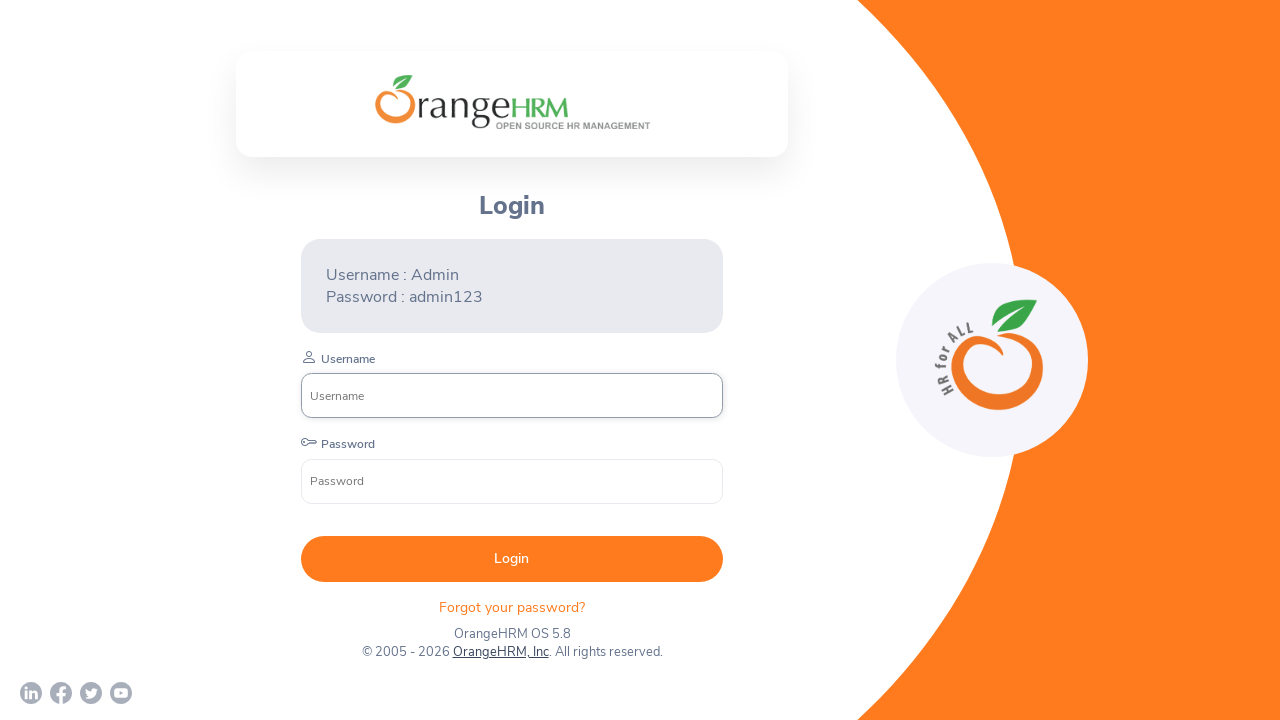